Tests that the OrangeHRM login page loads correctly by verifying the page title equals "OrangeHRM"

Starting URL: https://opensource-demo.orangehrmlive.com/

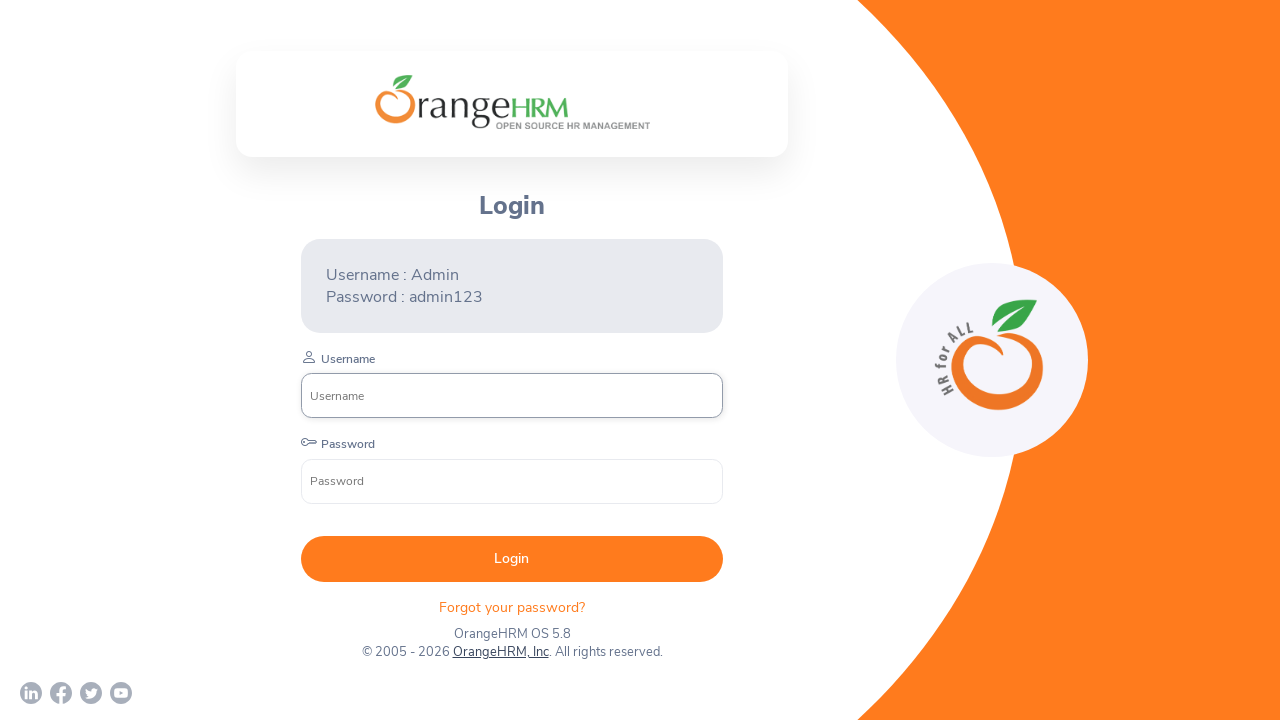

Waited for page DOM to load
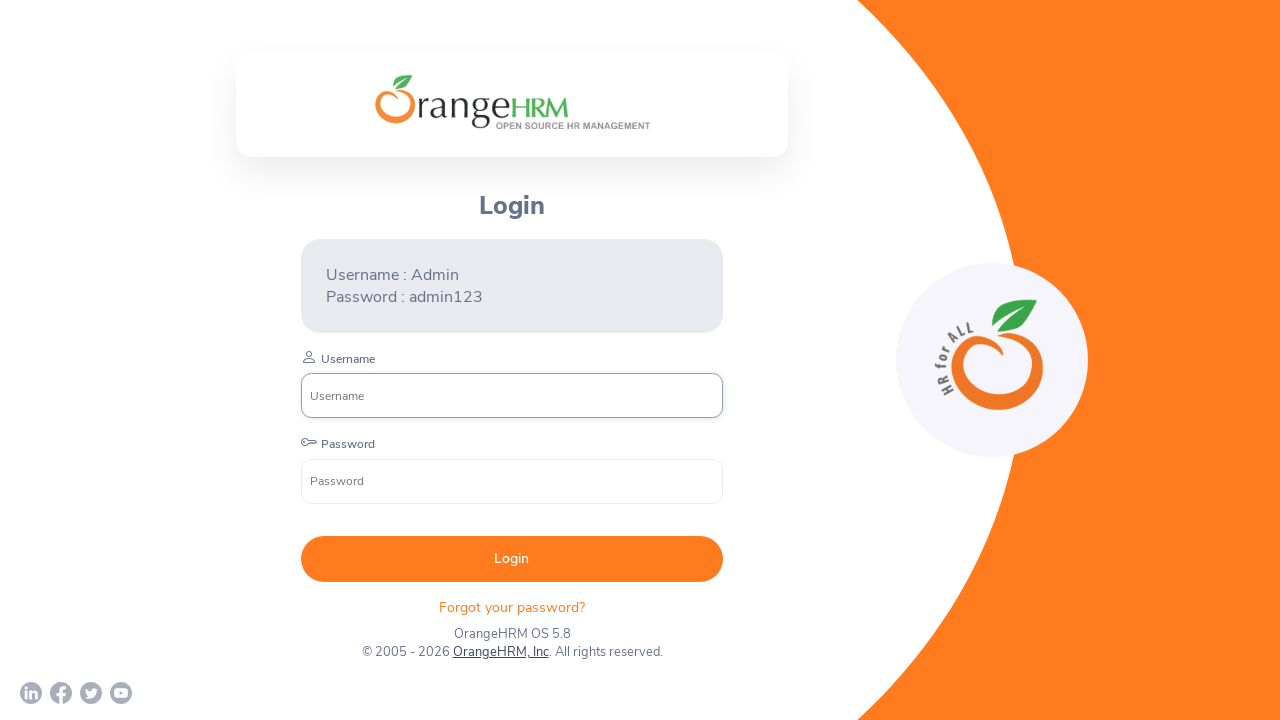

Verified page title equals 'OrangeHRM'
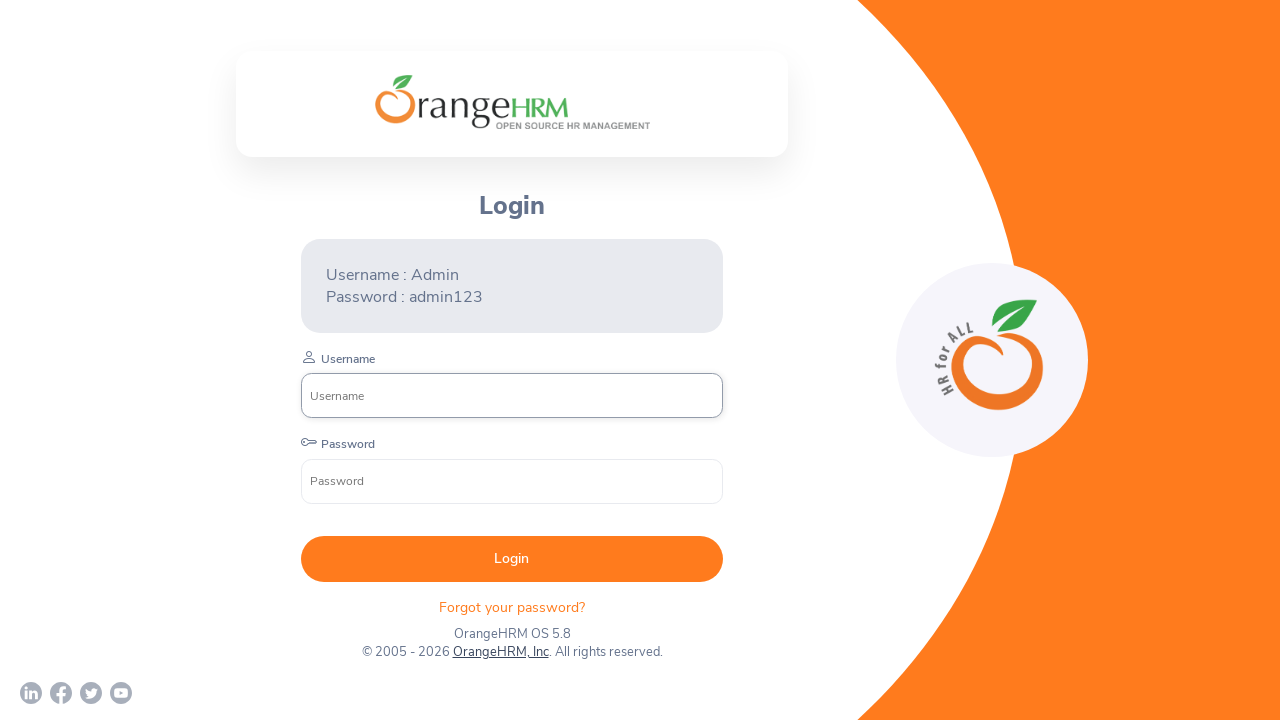

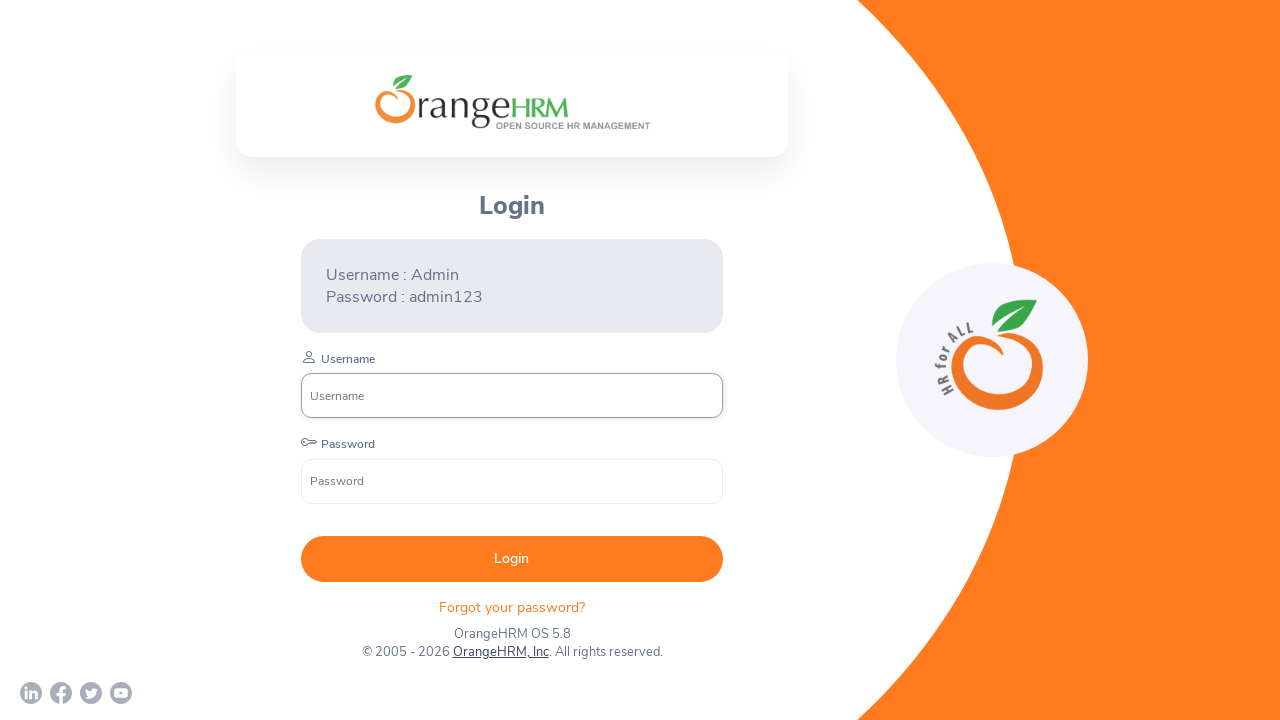